Tests radio button selection functionality by selecting a radio button and verifying that a related link becomes visible

Starting URL: https://qbek.github.io/selenium-exercises/pl/radio_buttons.html

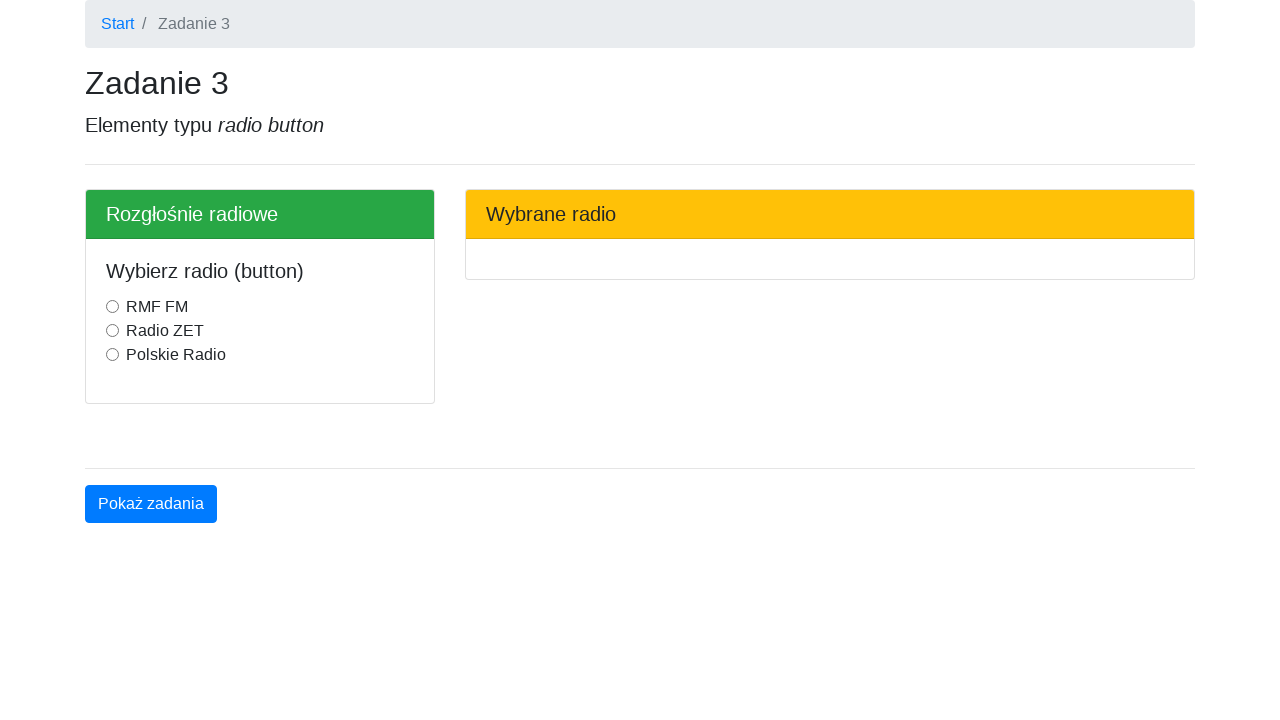

Clicked the RMF FM radio button at (112, 307) on input[value='rmffm']
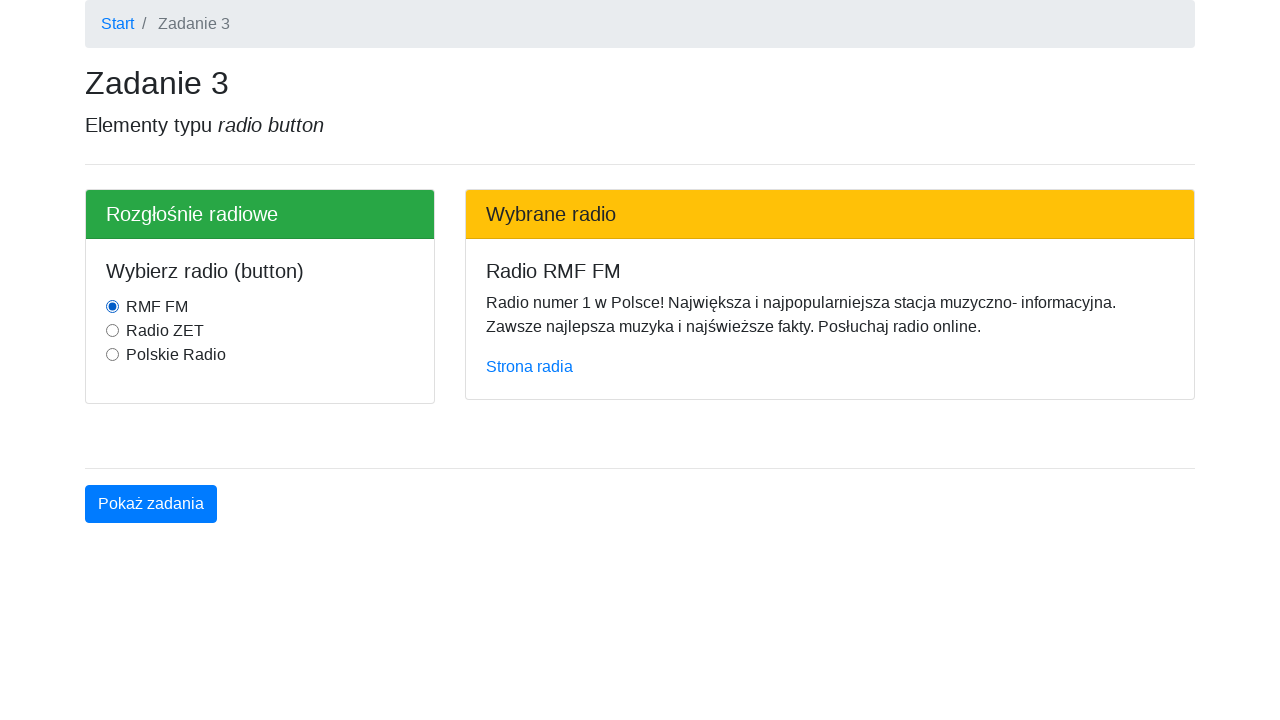

Verified that the RMF FM link became visible
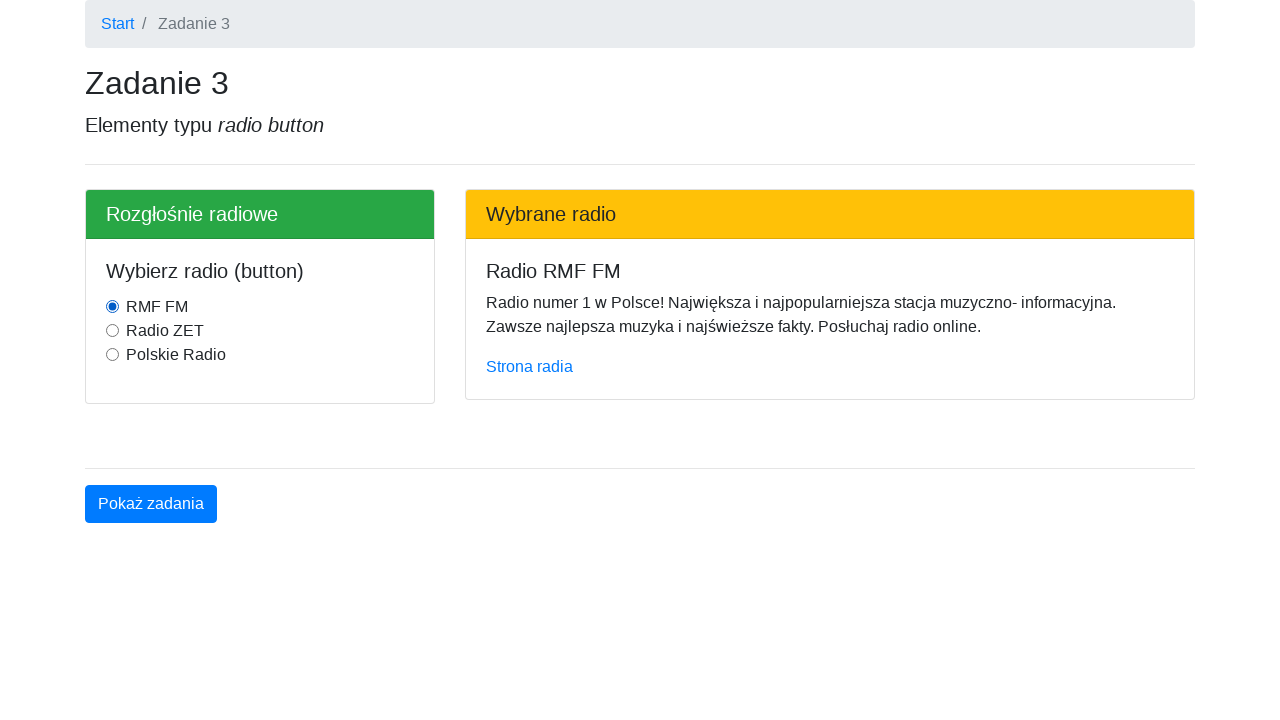

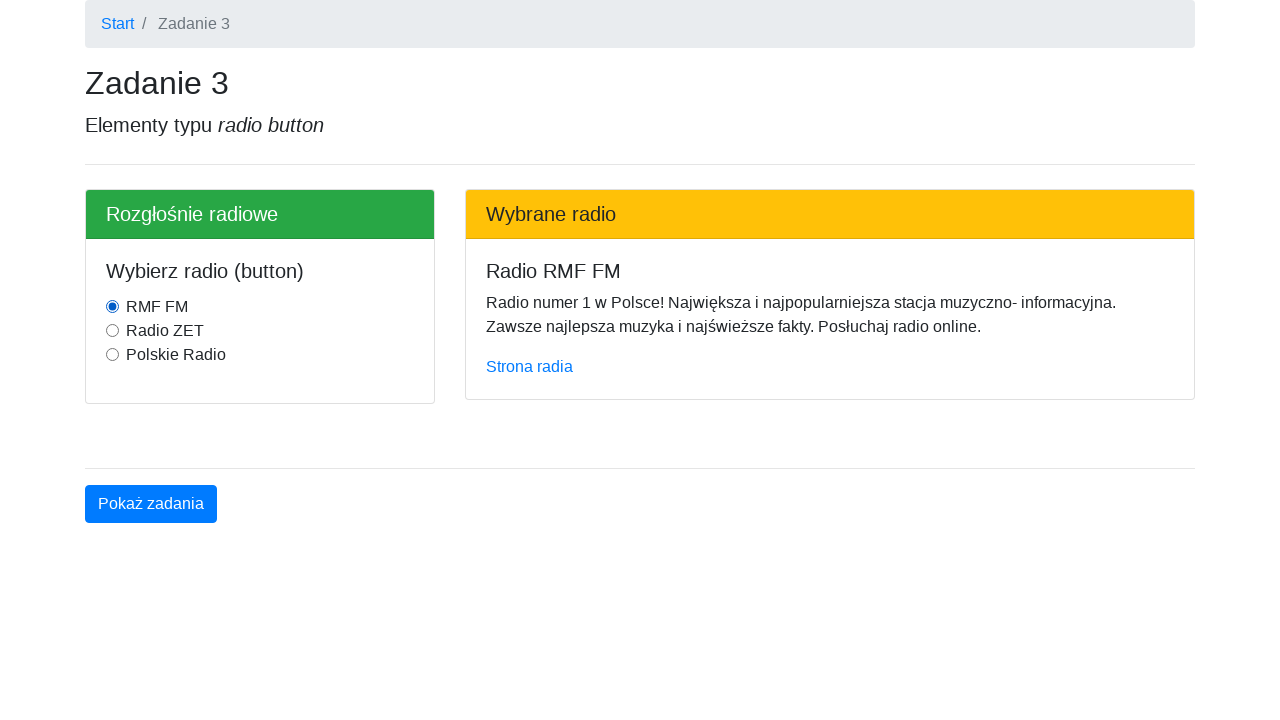